Launches the VIP Industries website homepage and verifies it loads successfully

Starting URL: https://www.vipindustries.co.in/

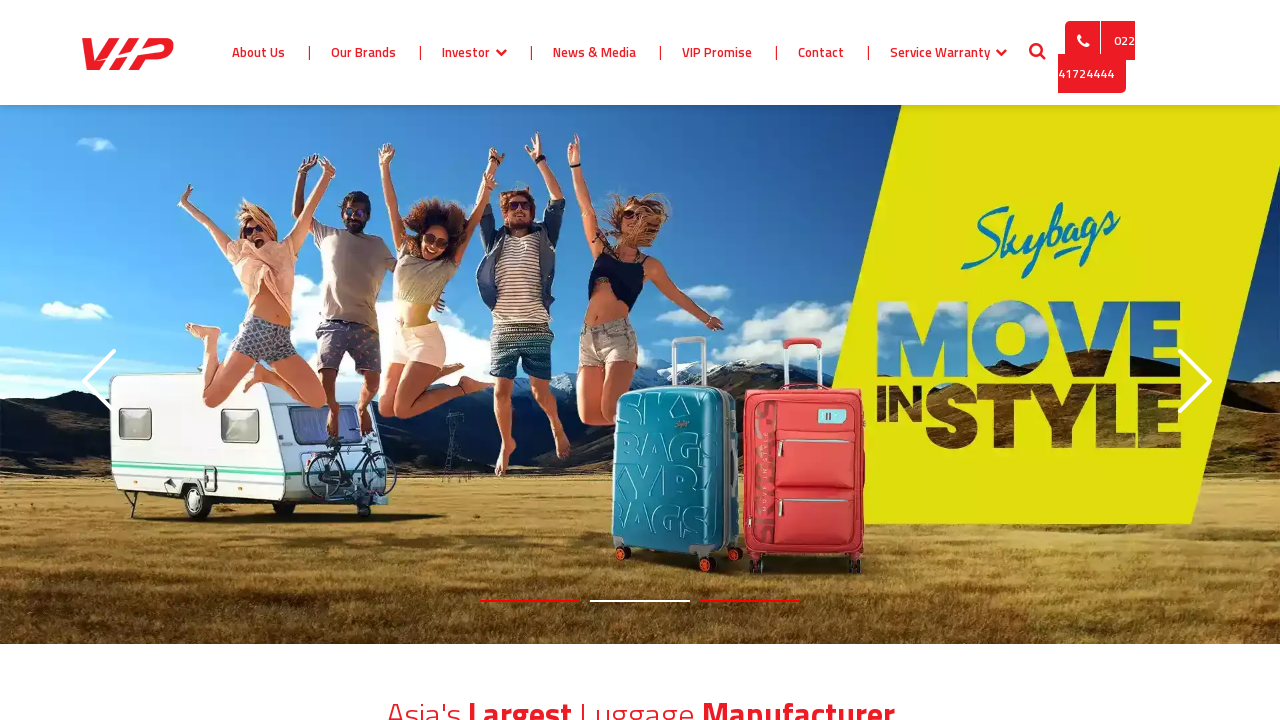

Waited for page DOM content to fully load
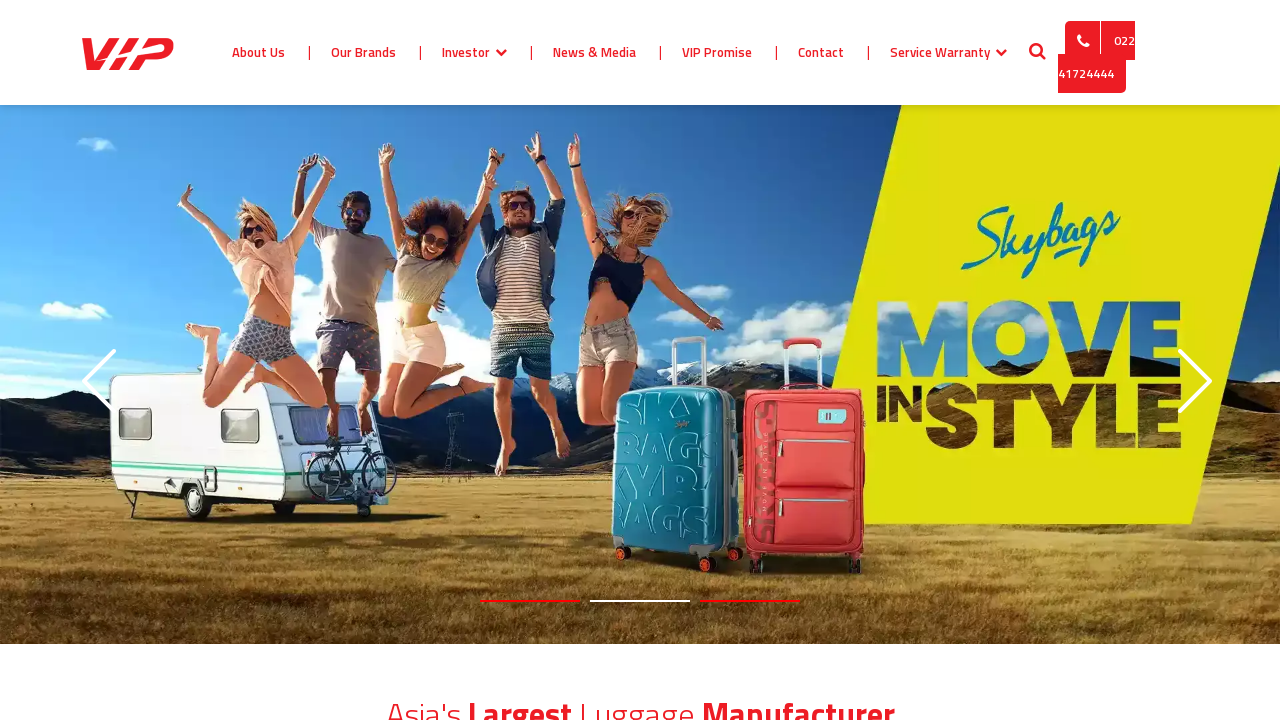

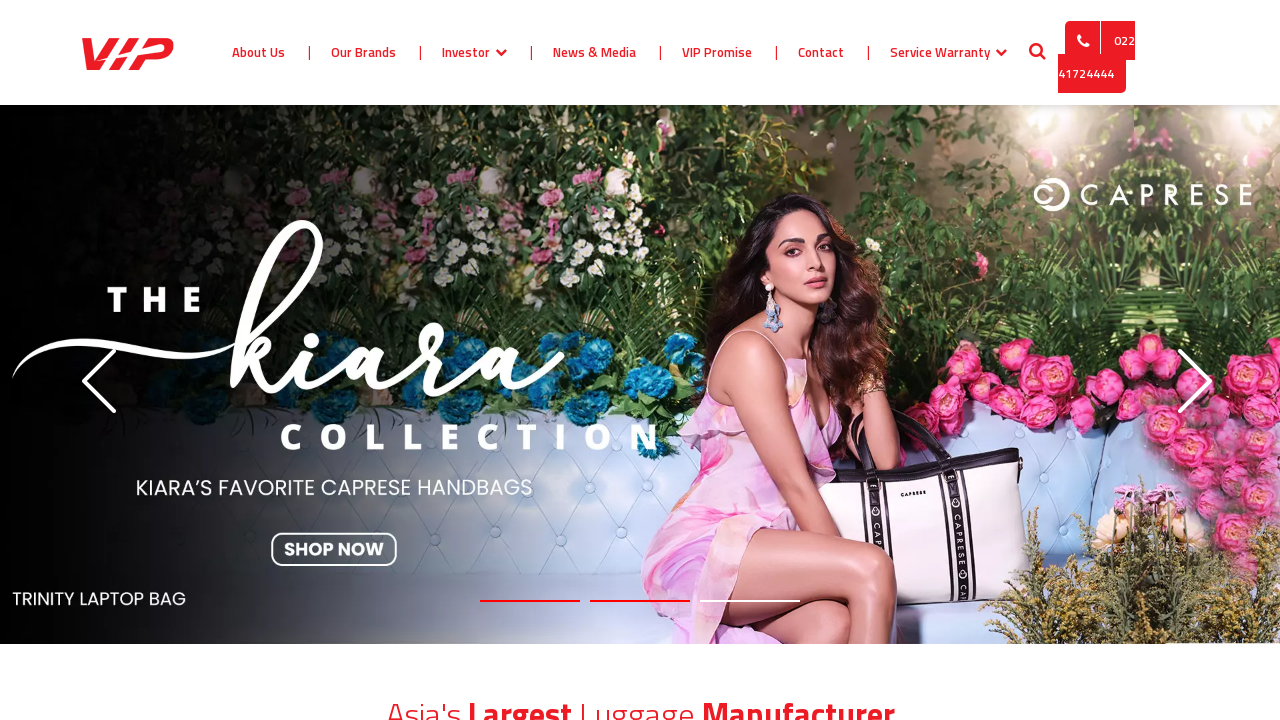